Automates an e-commerce shopping cart flow by adding specific vegetables to cart, applying a promo code, and proceeding through checkout

Starting URL: https://rahulshettyacademy.com/seleniumPractise/

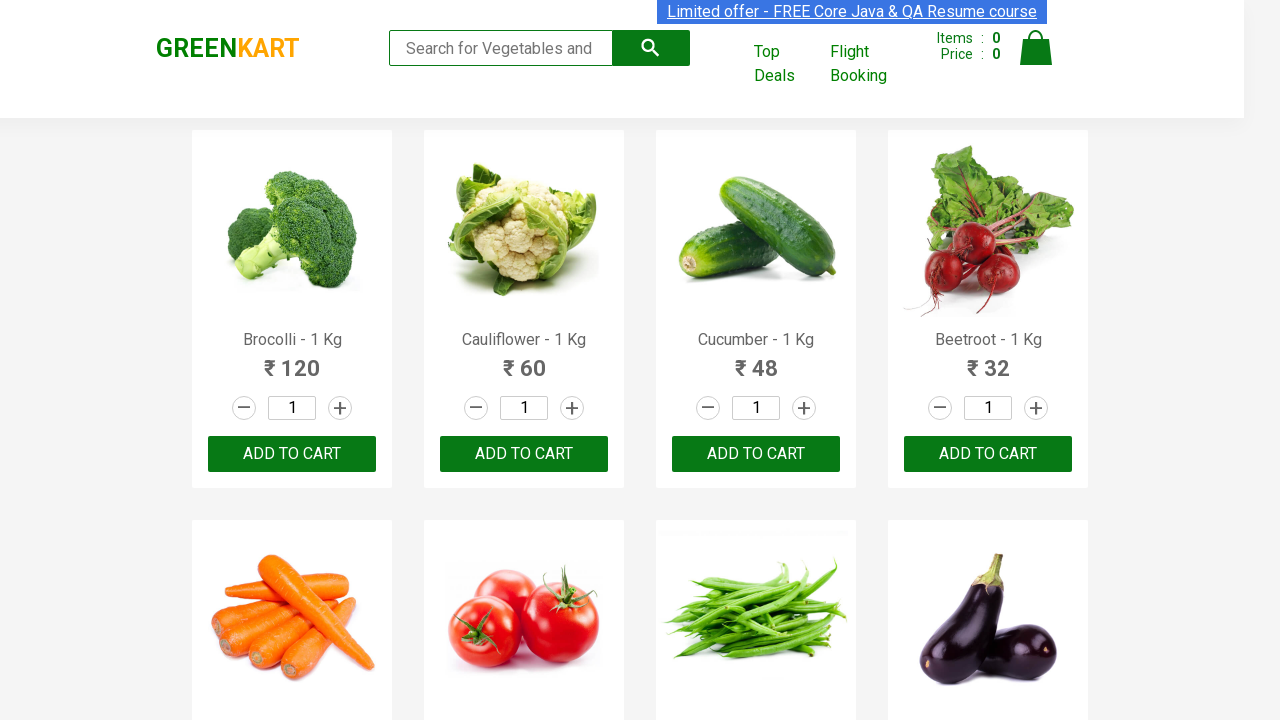

Waited 3 seconds for products to load
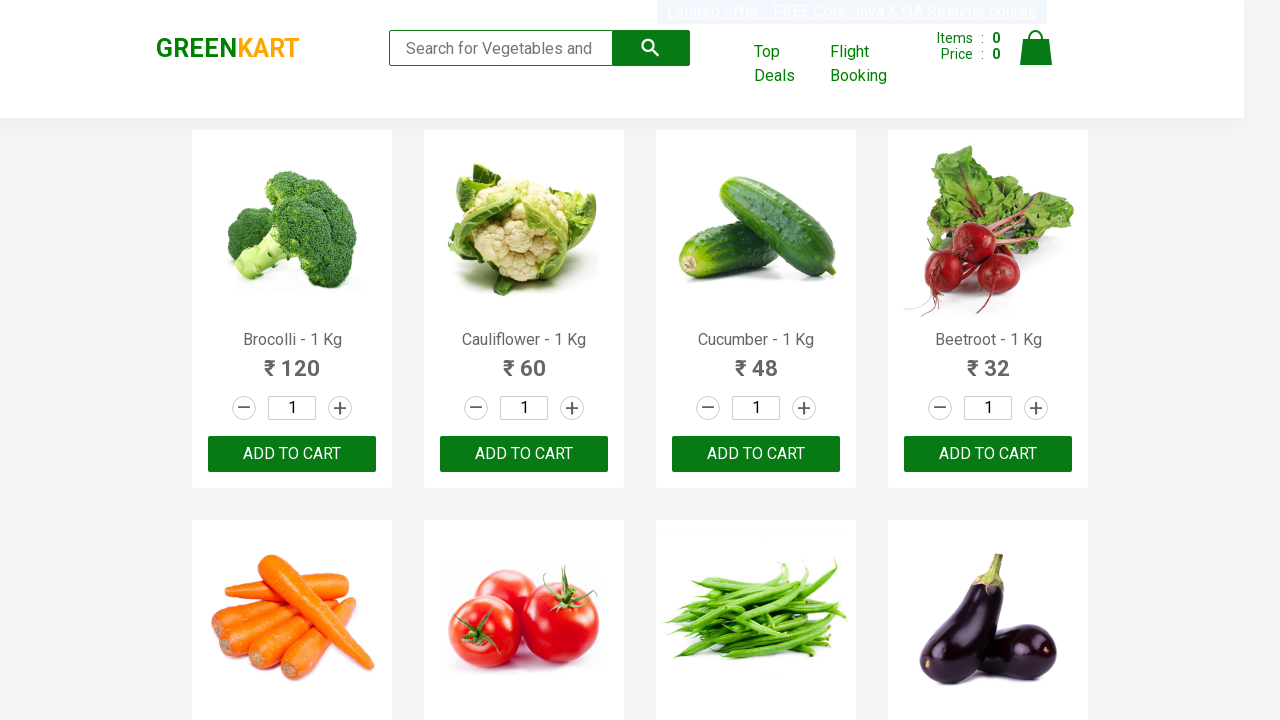

Retrieved all product name elements from the page
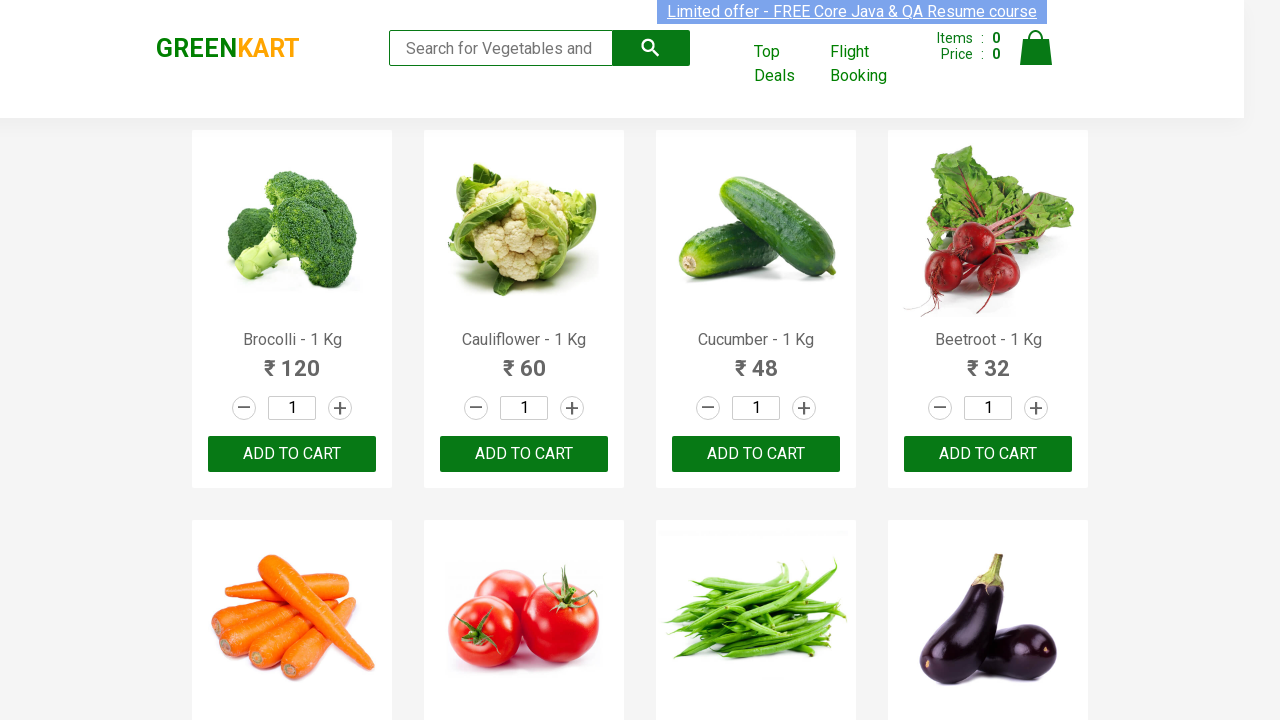

Added Cucumber to cart (item 1 of 3) at (756, 454) on xpath=//div[@class='product-action']/button >> nth=2
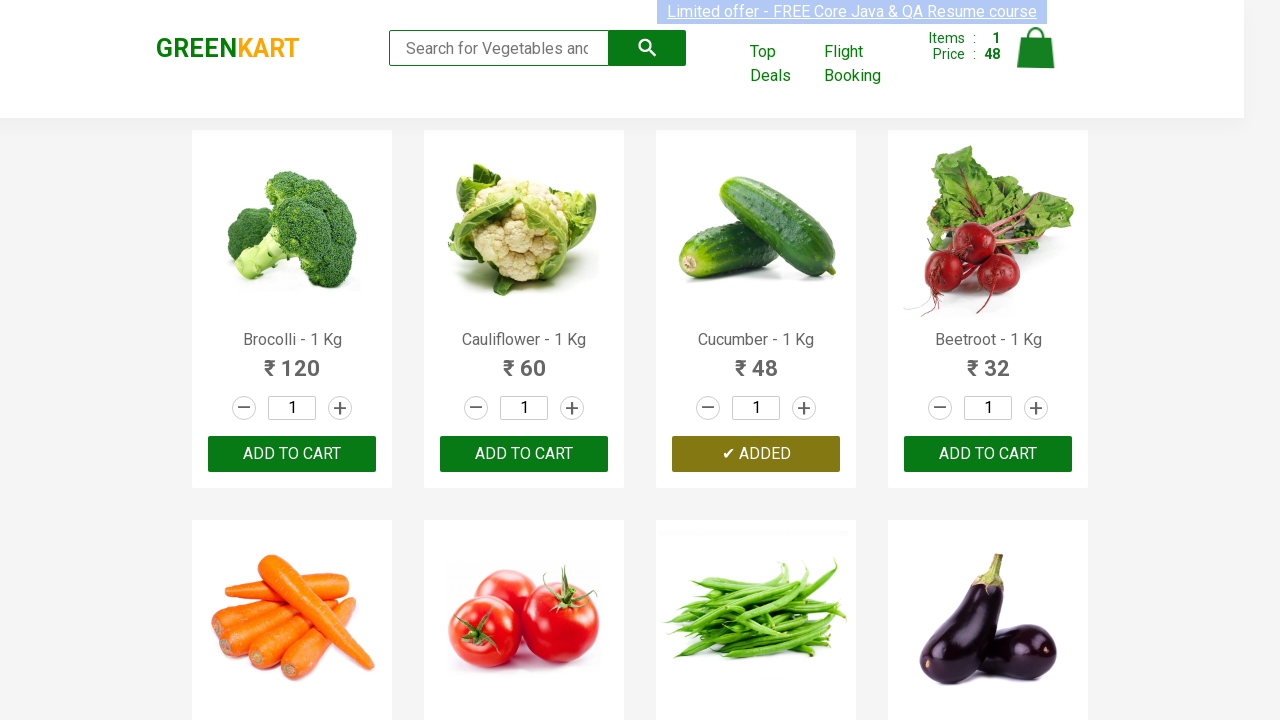

Added Carrot to cart (item 2 of 3) at (292, 360) on xpath=//div[@class='product-action']/button >> nth=4
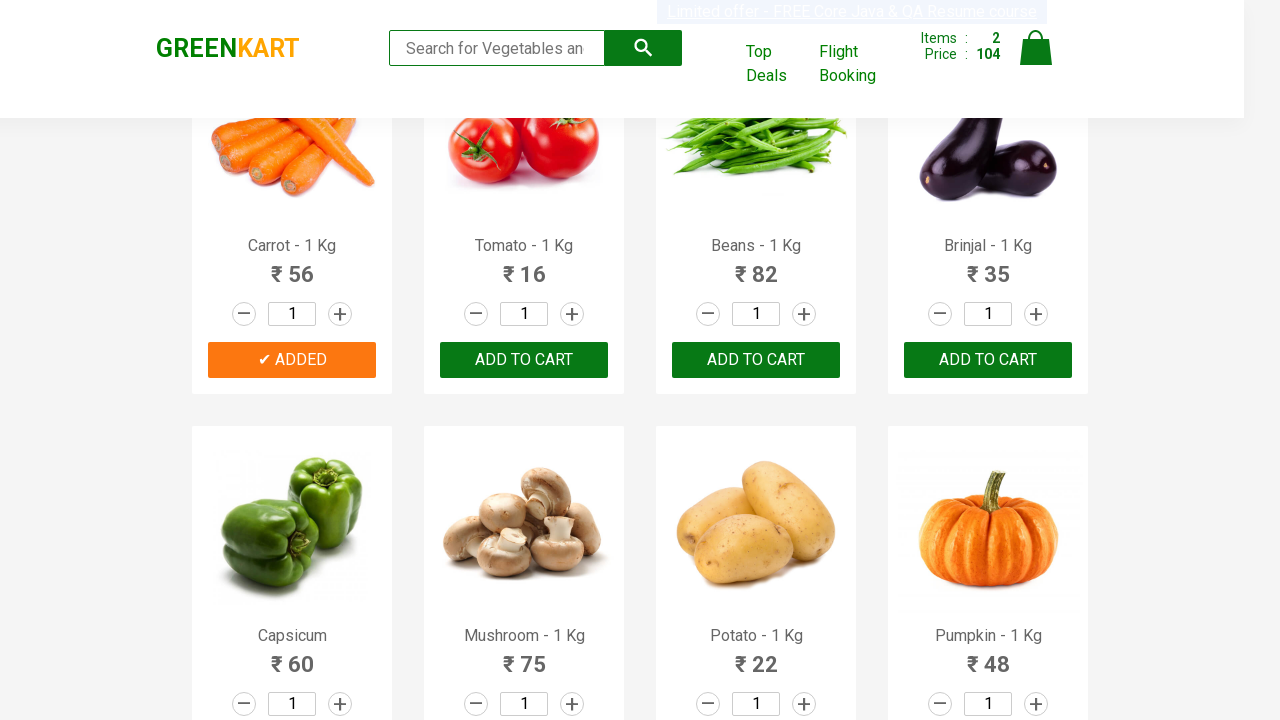

Added Tomato to cart (item 3 of 3) at (524, 360) on xpath=//div[@class='product-action']/button >> nth=5
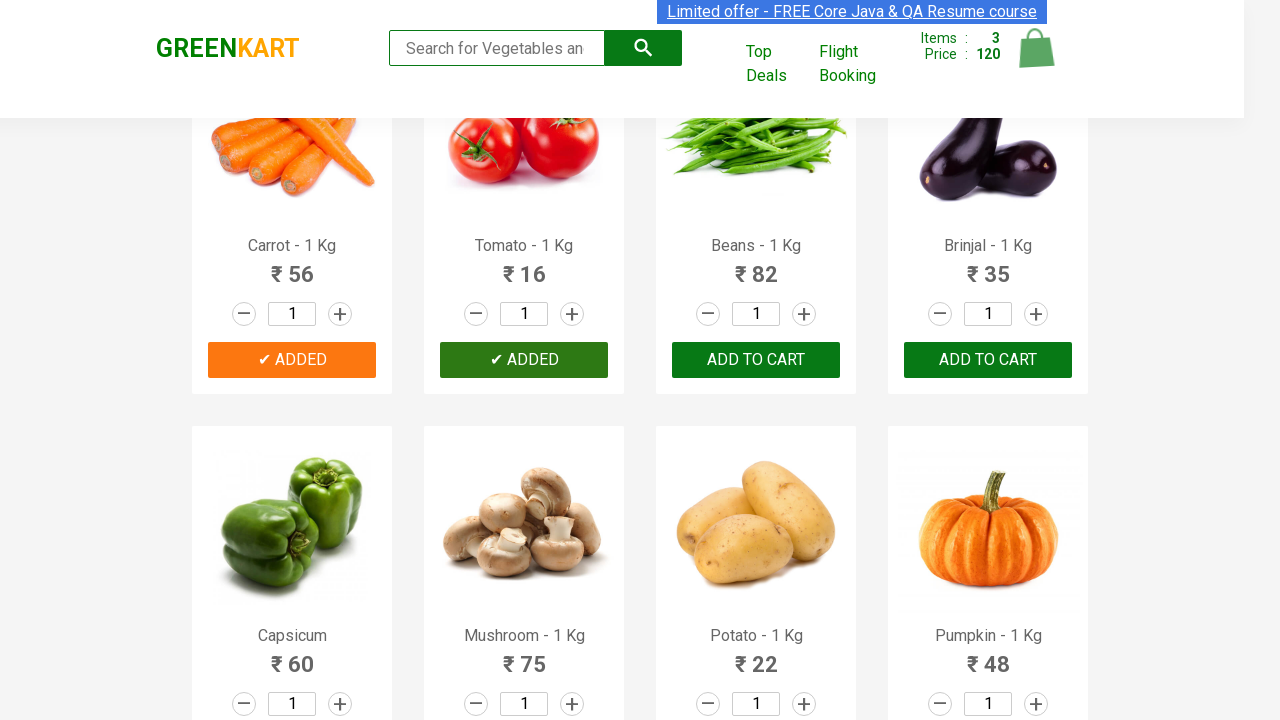

Retrieved cart info: Items:3Price:120
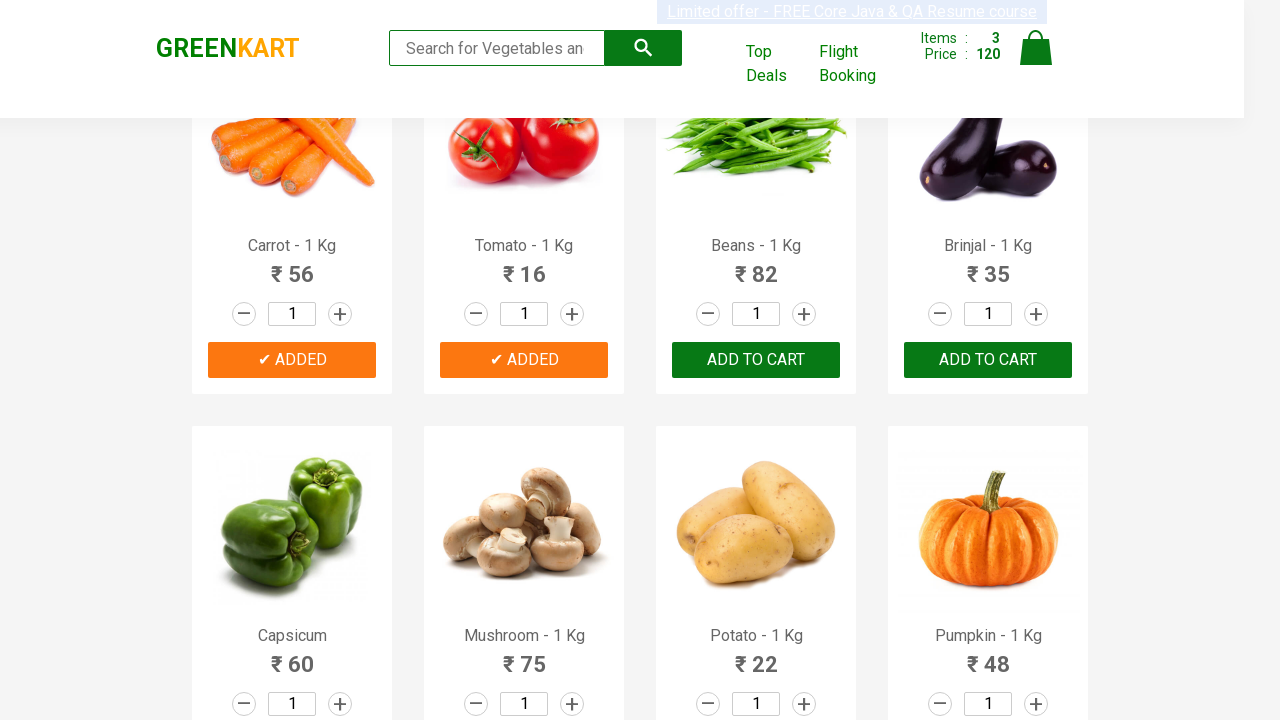

Clicked on cart icon to open shopping cart at (1036, 48) on img[alt='Cart']
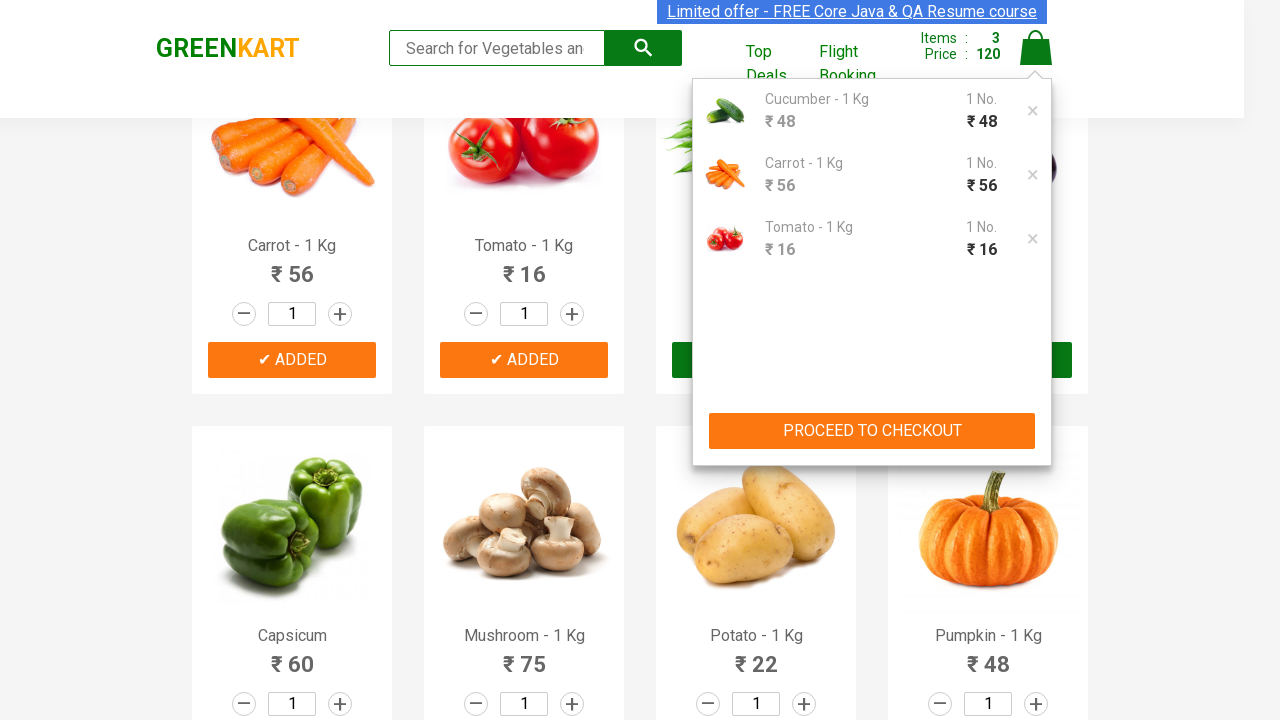

Clicked PROCEED TO CHECKOUT button at (872, 431) on xpath=//button[text() = 'PROCEED TO CHECKOUT']
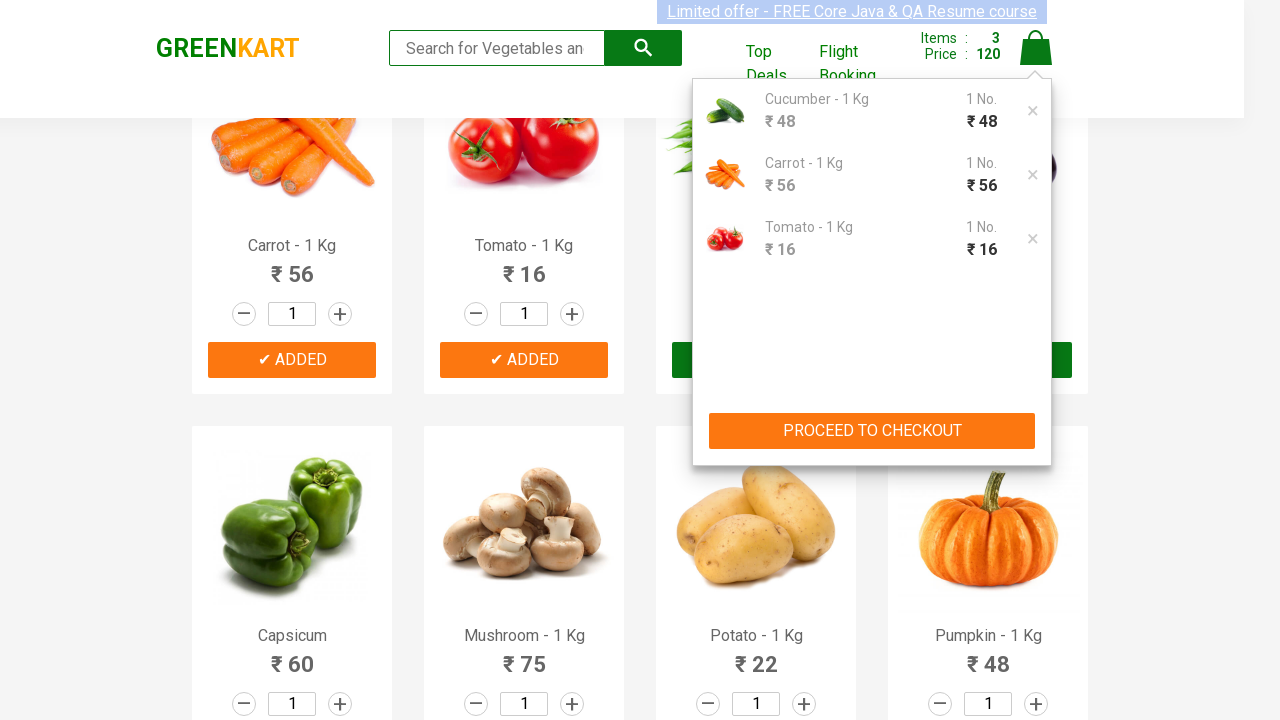

Entered promo code 'rahulshettyacademy' on input.promoCode
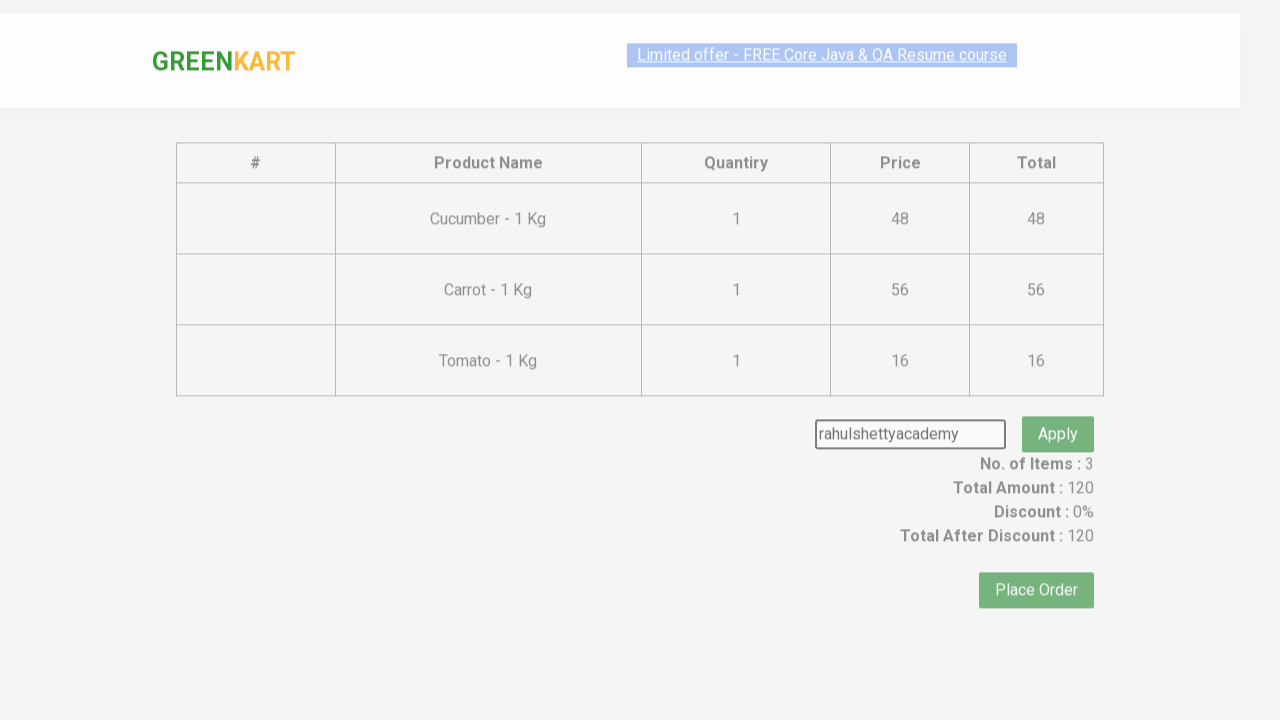

Clicked apply promo code button at (1058, 406) on button.promoBtn
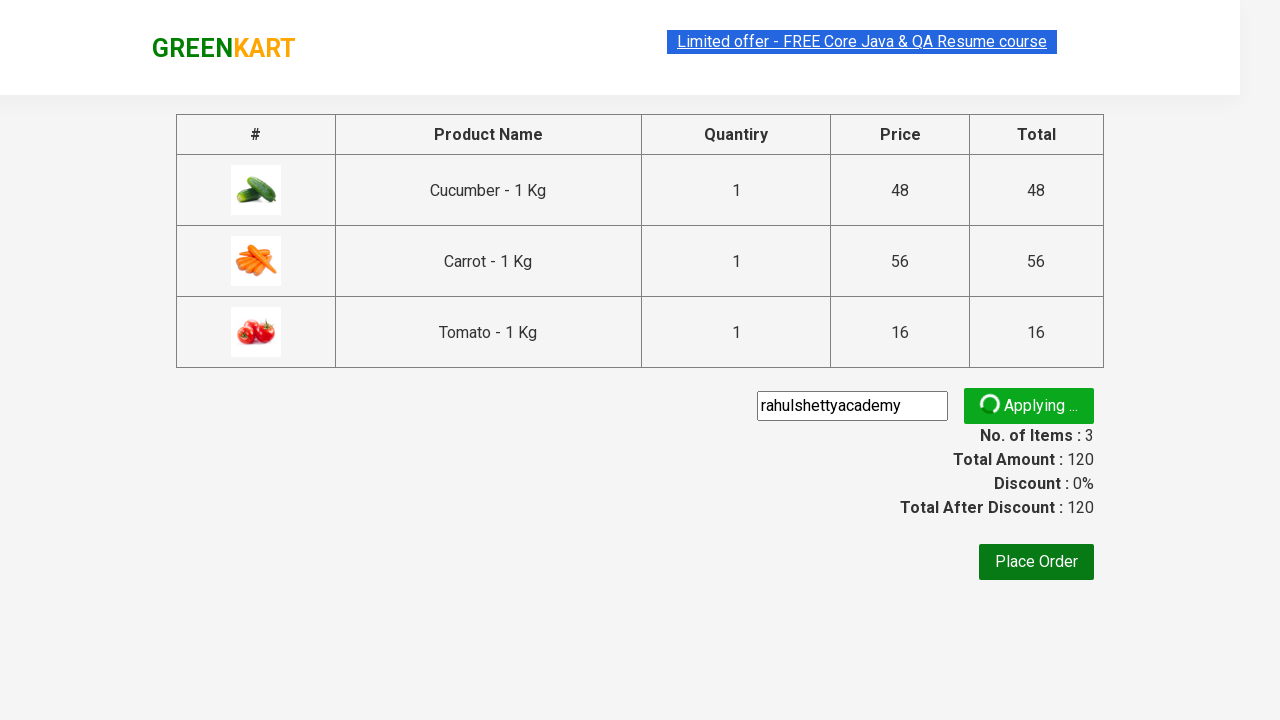

Waited for promo info message to appear
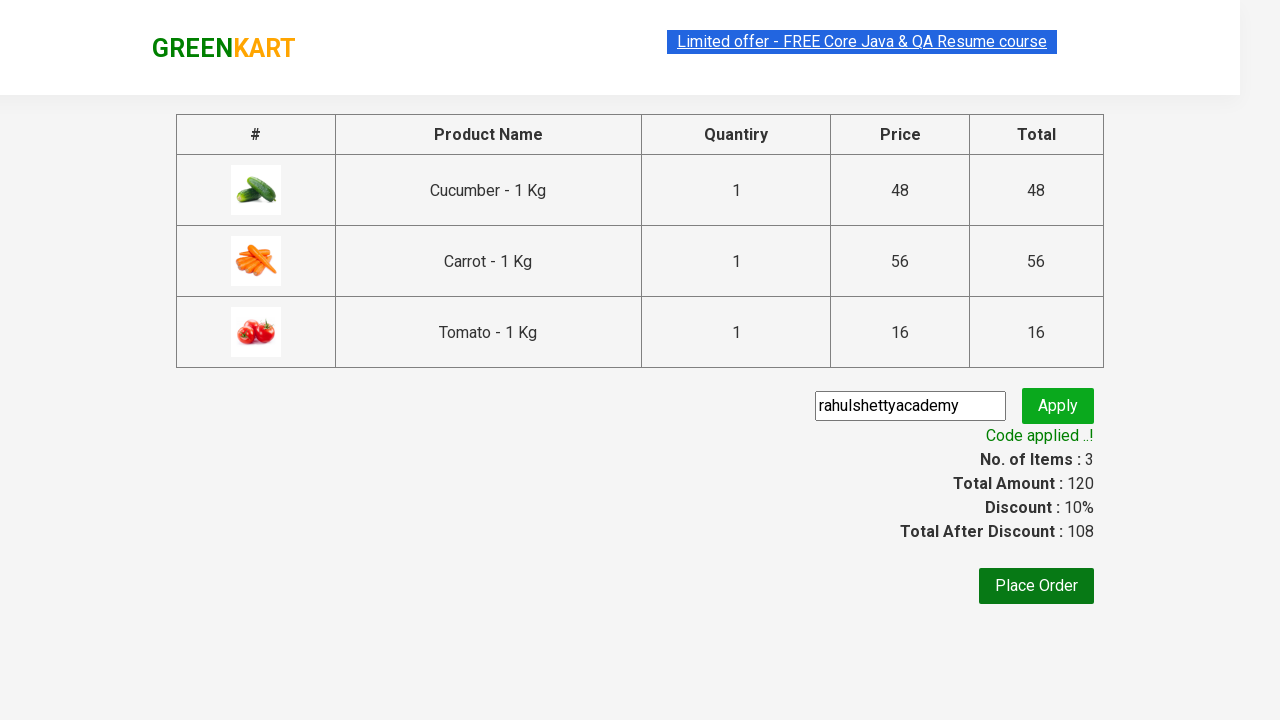

Retrieved promo message: Code applied ..!
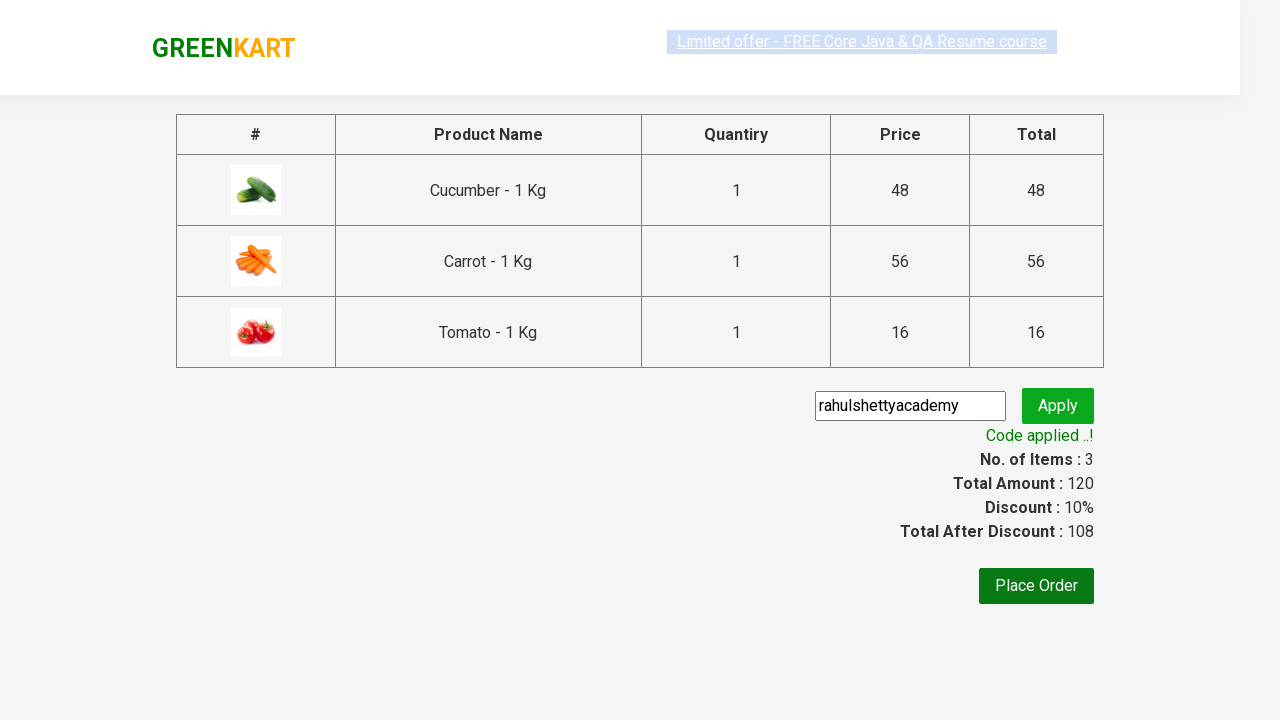

Clicked Place Order button to complete checkout at (1036, 586) on xpath=//button[text() = 'Place Order']
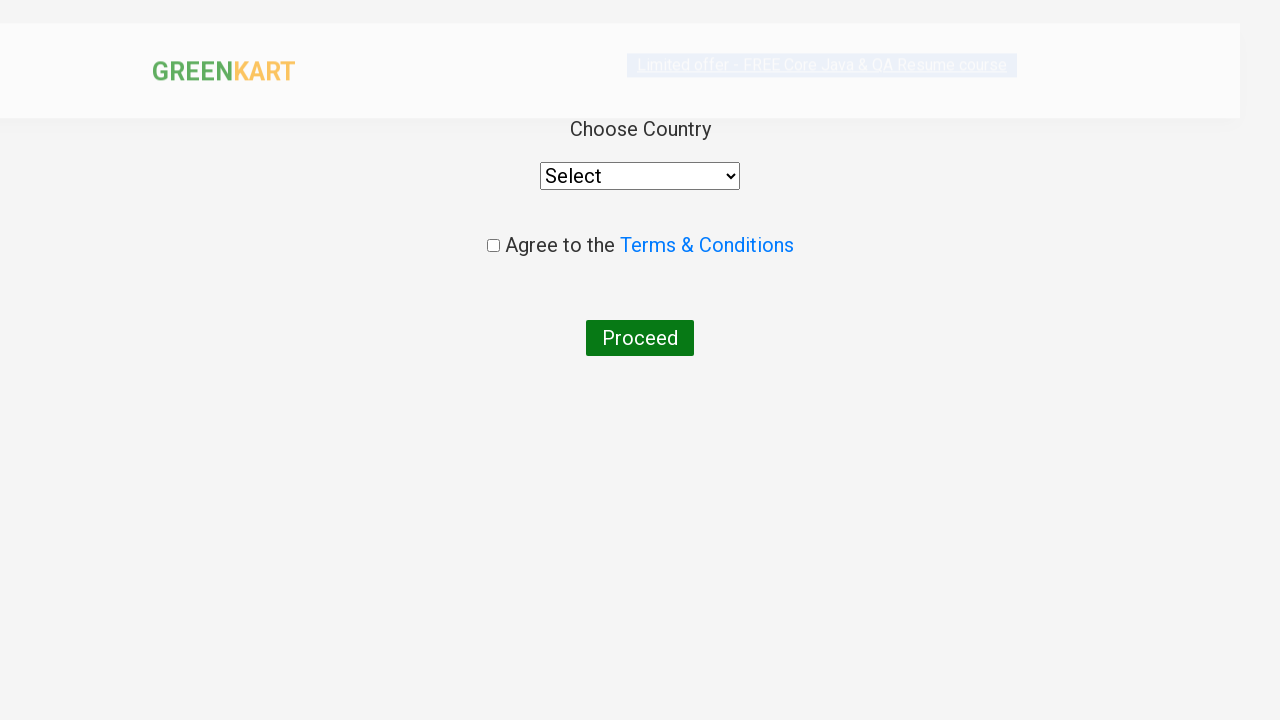

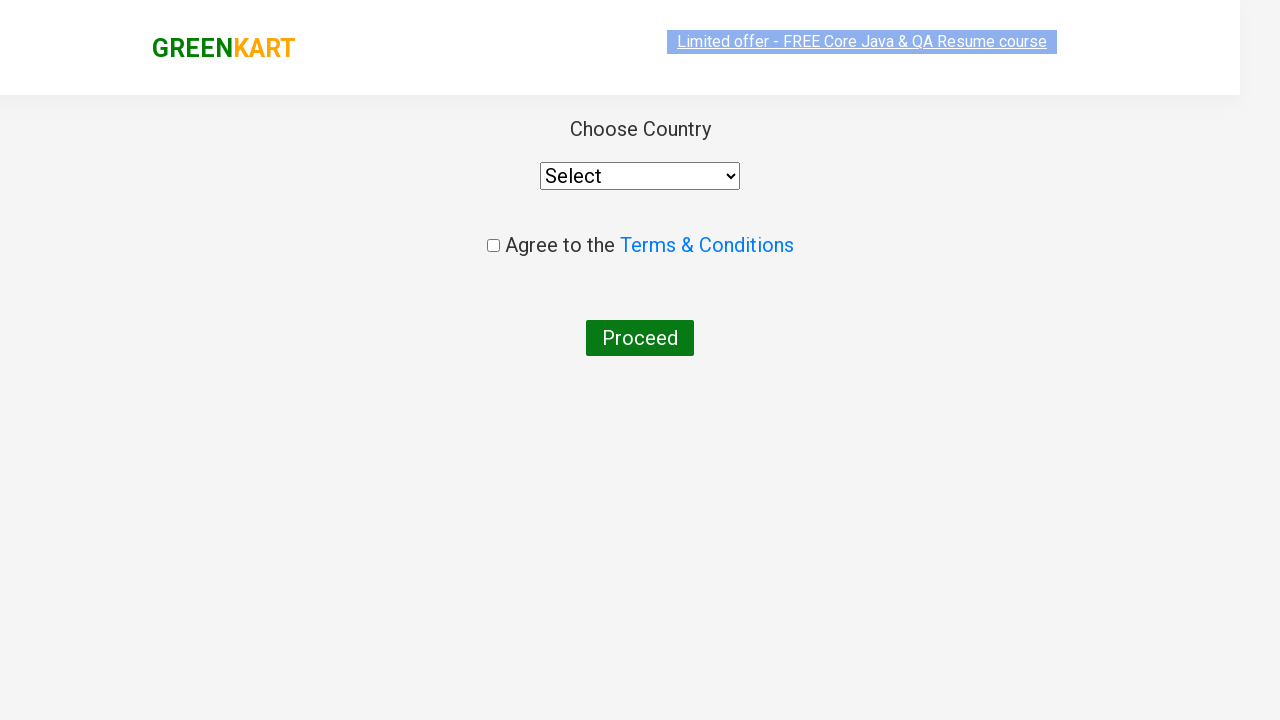